Tests interacting with content inside an iframe by scrolling to it, switching frames, and performing a search

Starting URL: https://www.letskodeit.com/practice

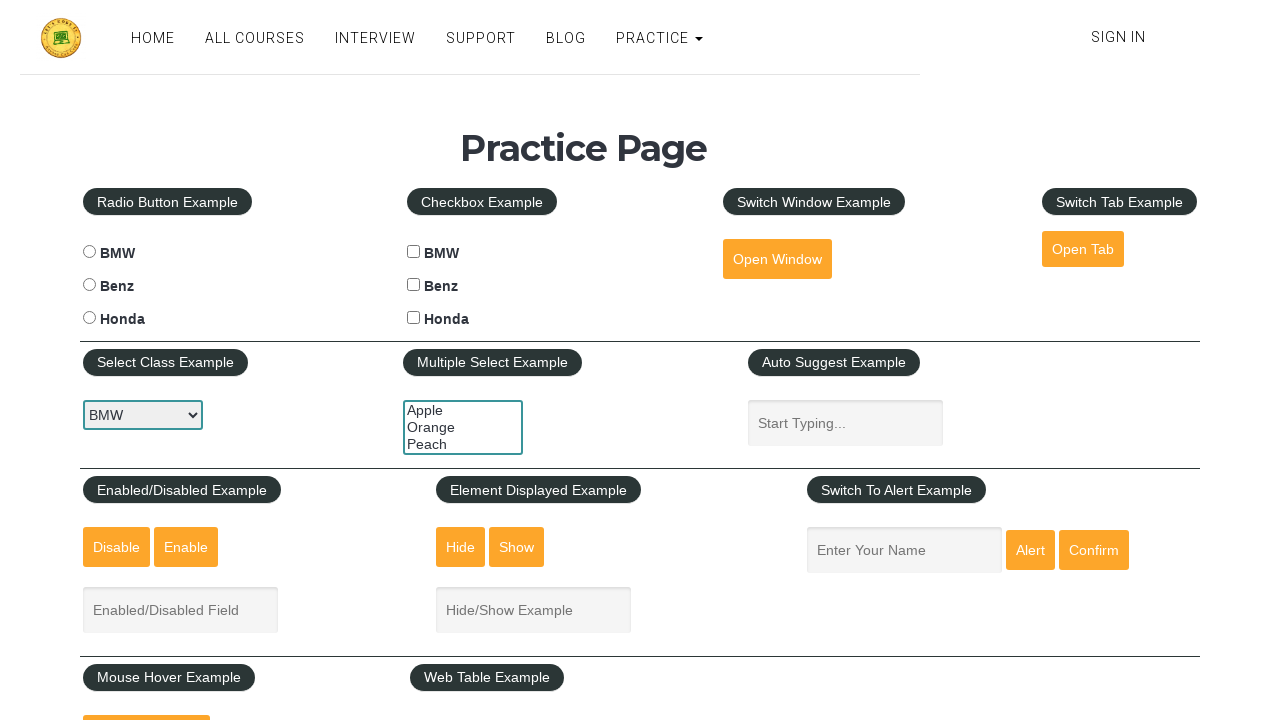

Scrolled down 1000 pixels to locate the iframe
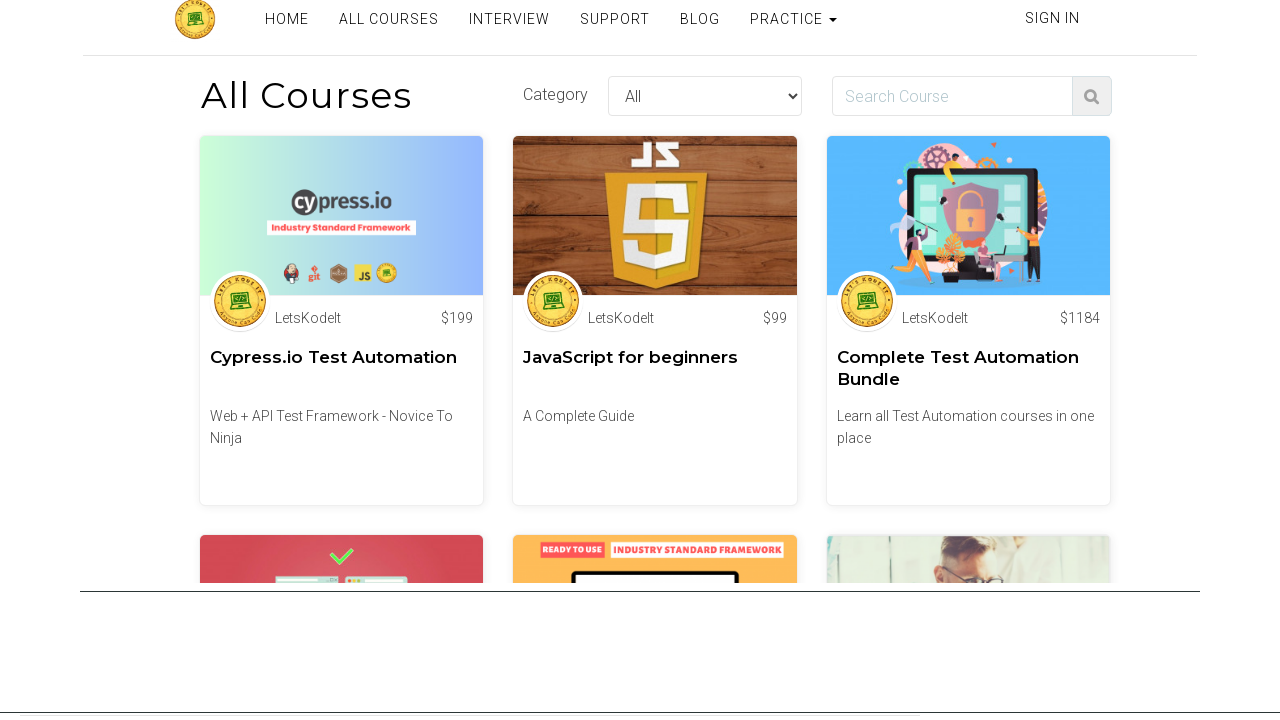

Located the courses iframe element
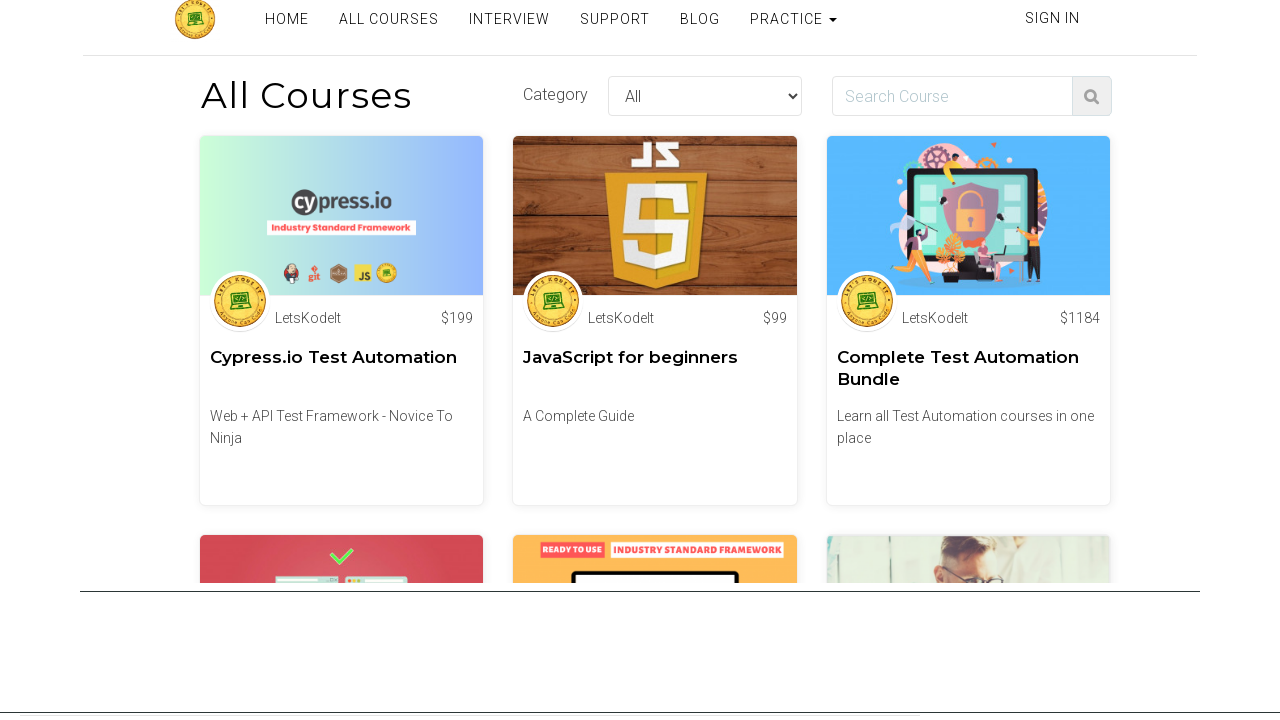

Filled search field inside iframe with 'python' on #courses-iframe >> internal:control=enter-frame >> xpath=//input[@id='search']
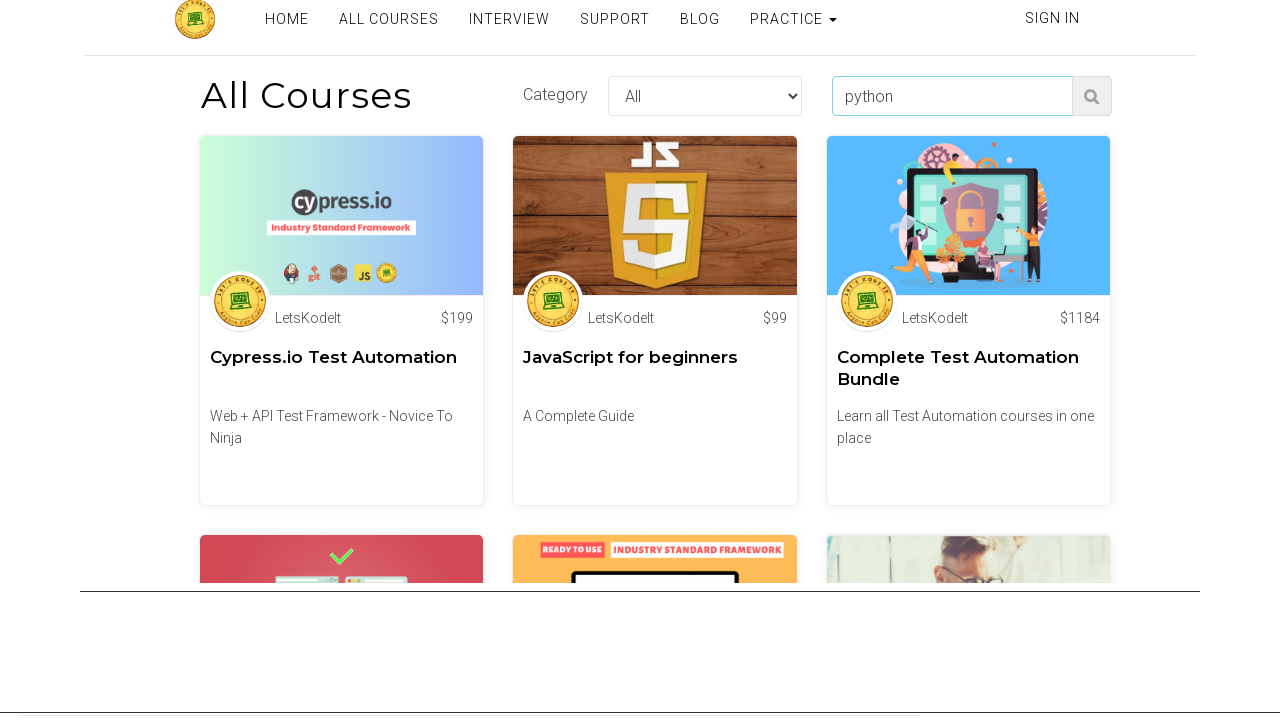

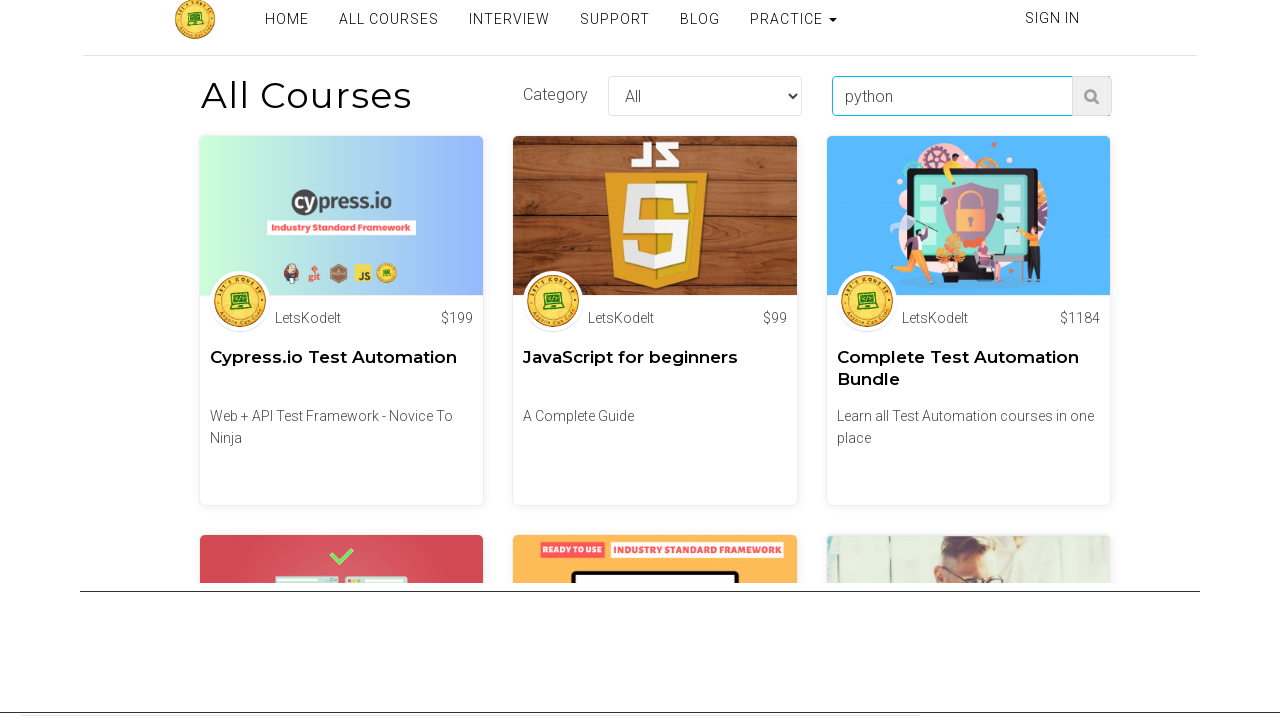